Tests the resizable functionality on jQuery UI by dragging the resize handle to change the element's dimensions

Starting URL: https://jqueryui.com/resizable/

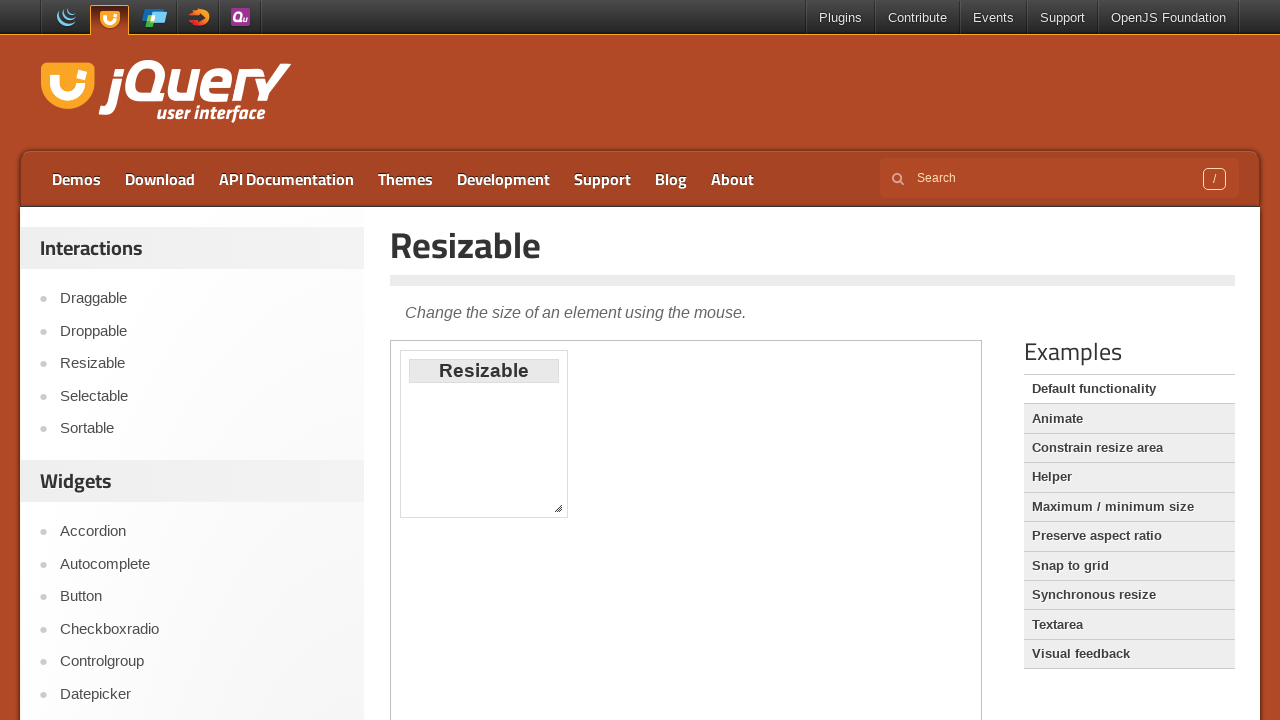

Located demo iframe
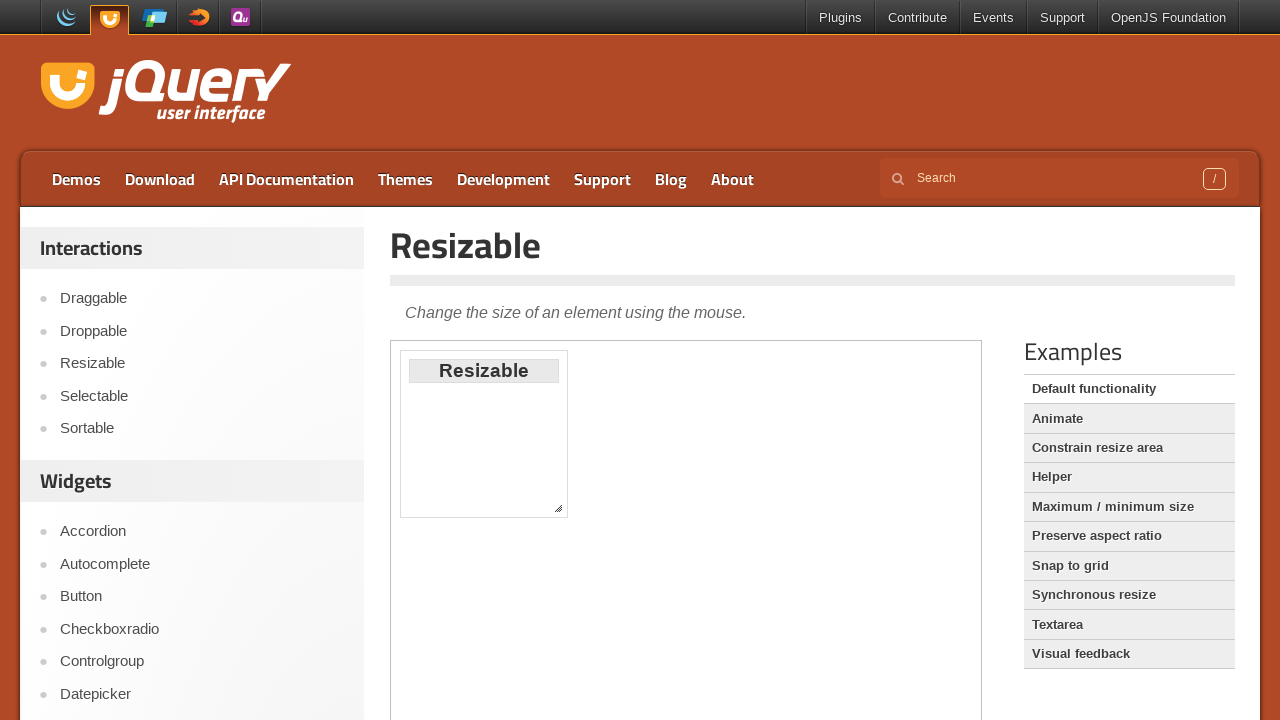

Located resize handle (.ui-resizable-se)
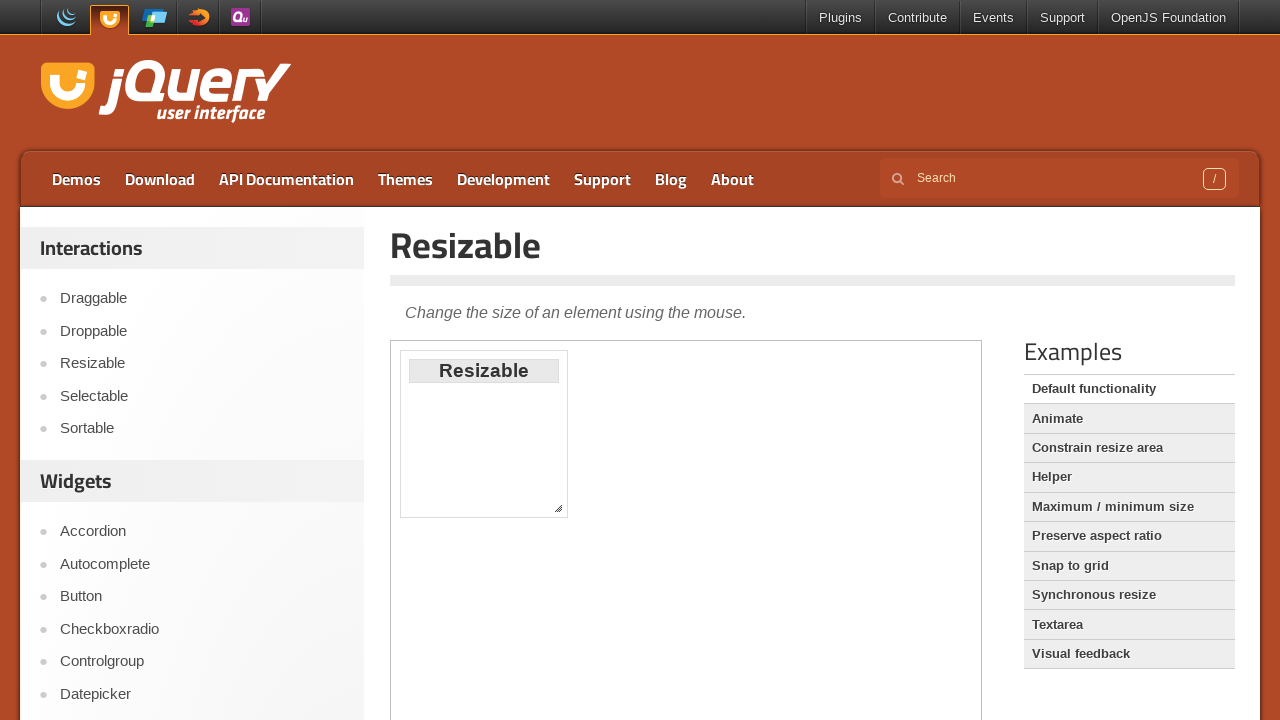

Retrieved bounding box of resize handle
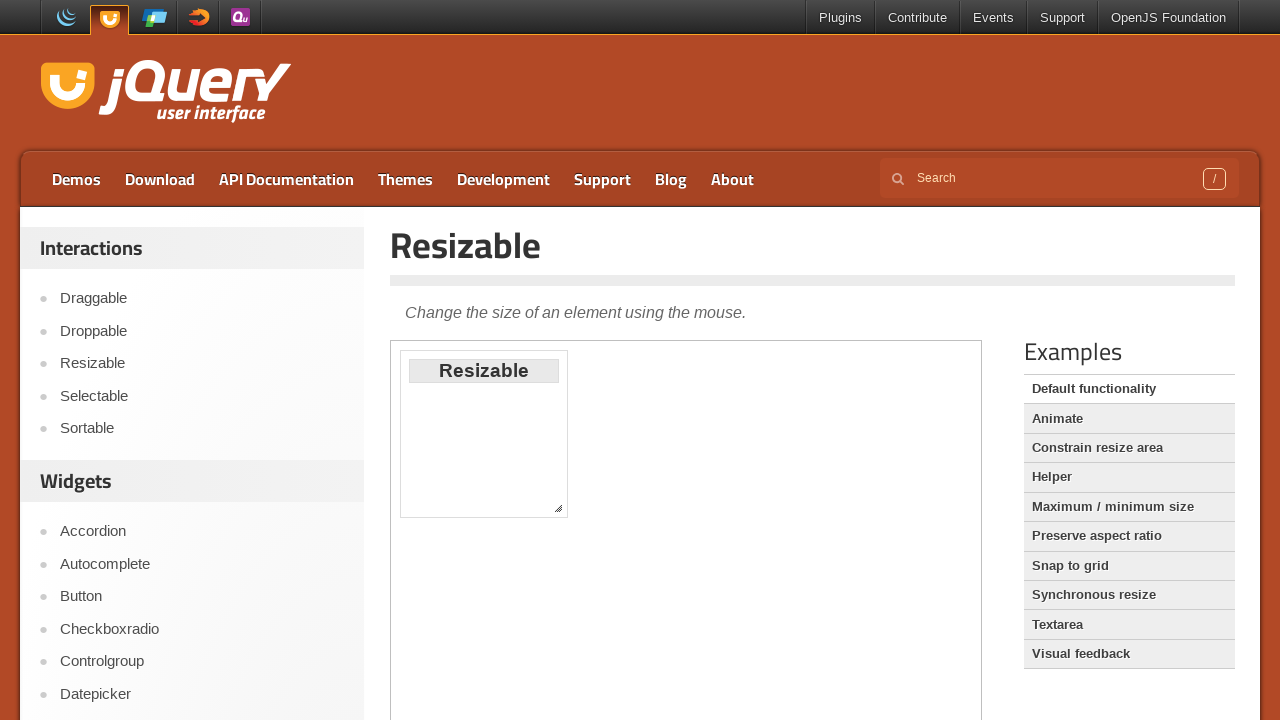

Moved mouse to center of resize handle at (558, 508)
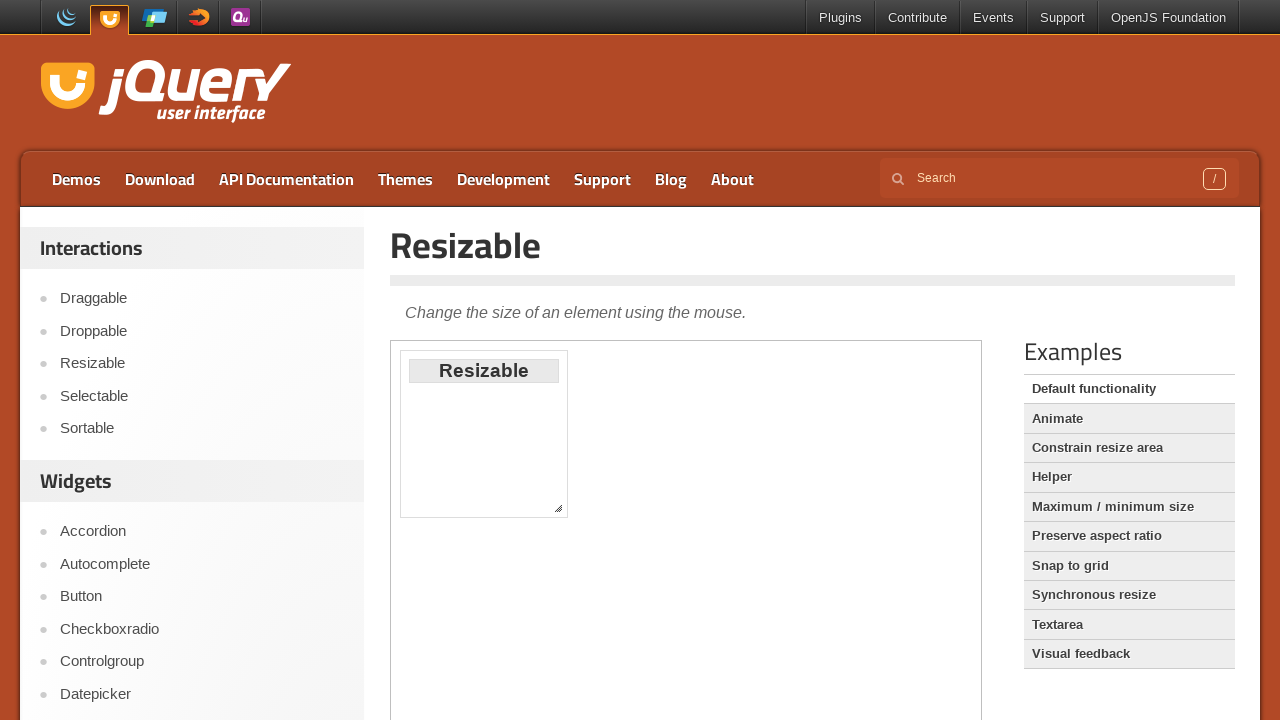

Pressed mouse button down on resize handle at (558, 508)
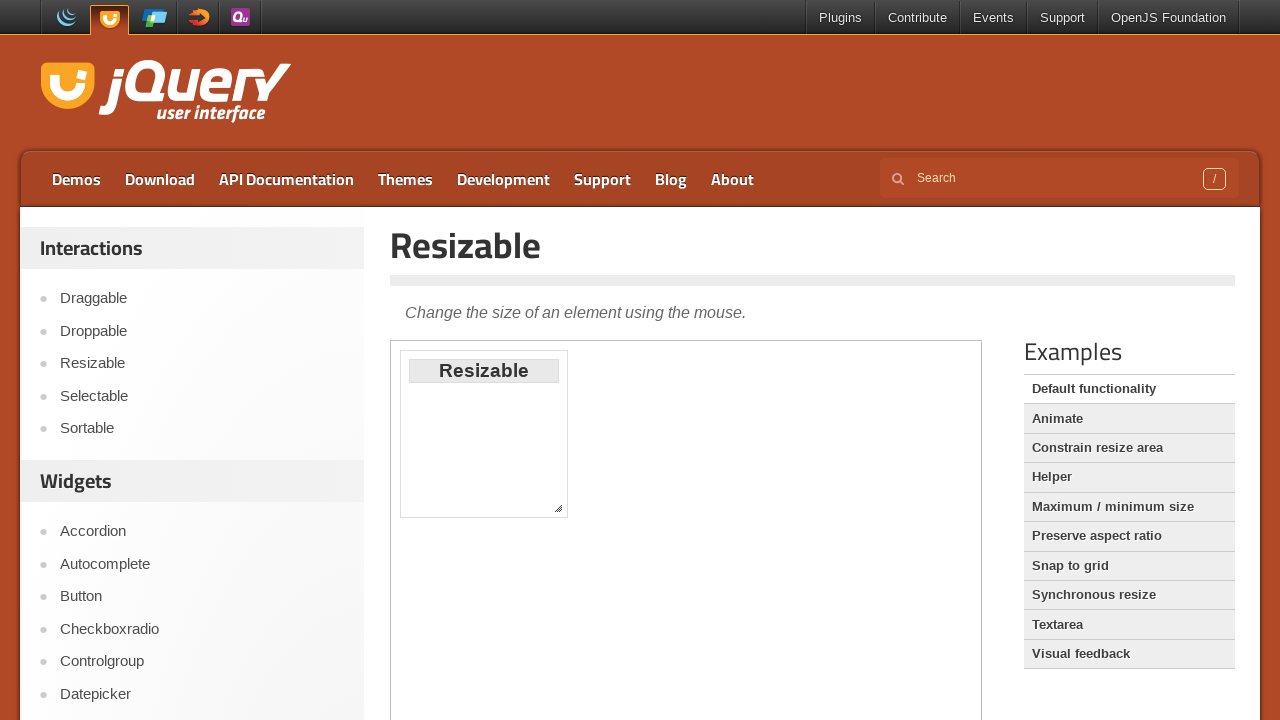

Dragged resize handle 30px right and 80px down at (580, 580)
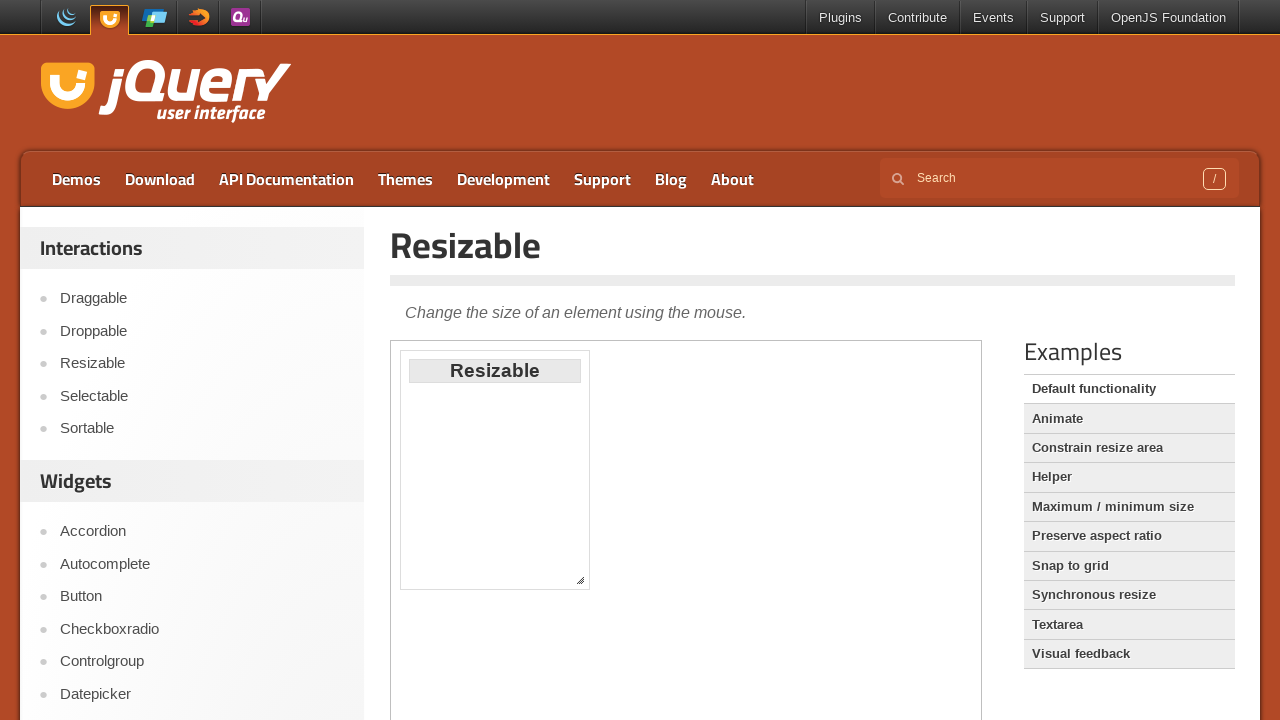

Released mouse button to complete resize at (580, 580)
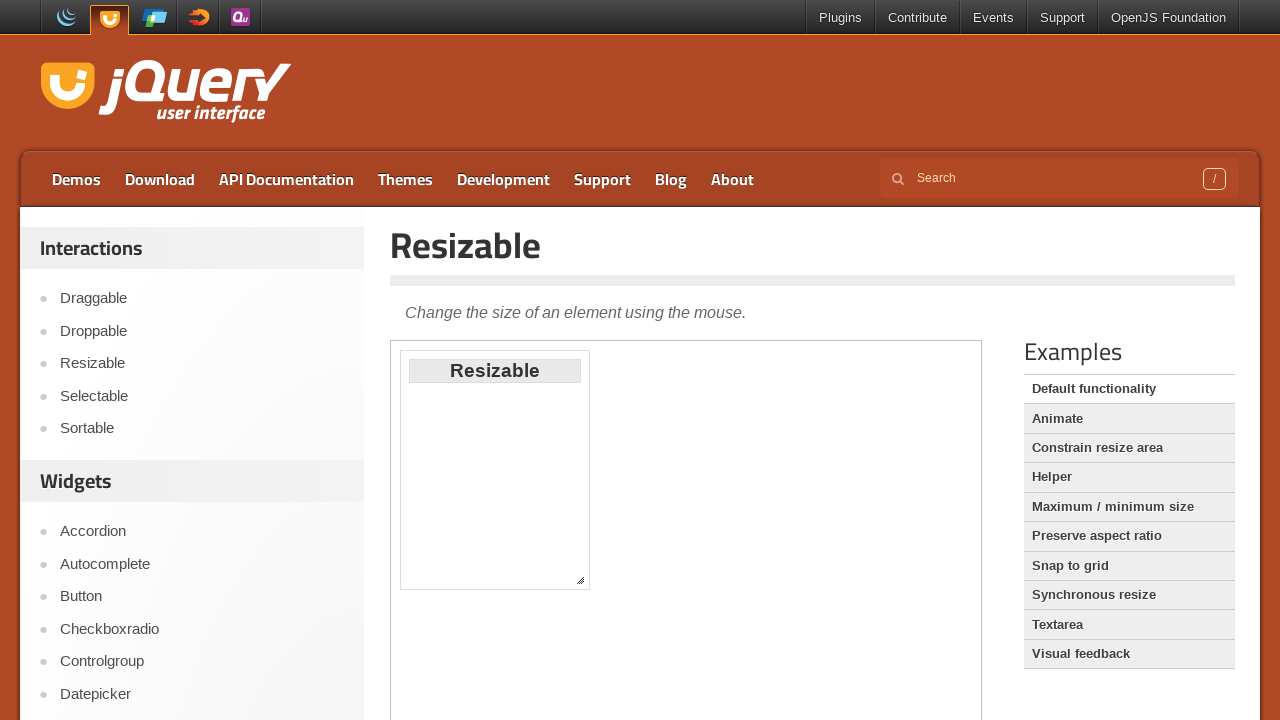

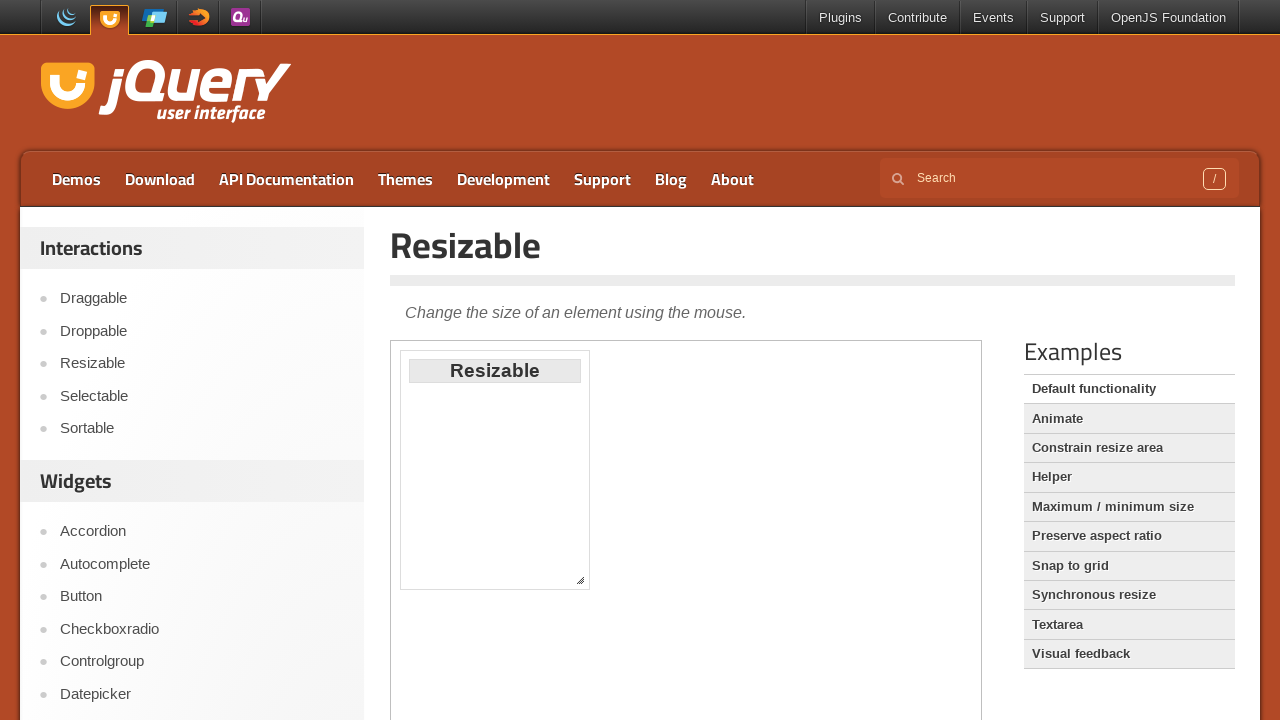